Tests marking individual items as complete by checking their checkboxes

Starting URL: https://demo.playwright.dev/todomvc

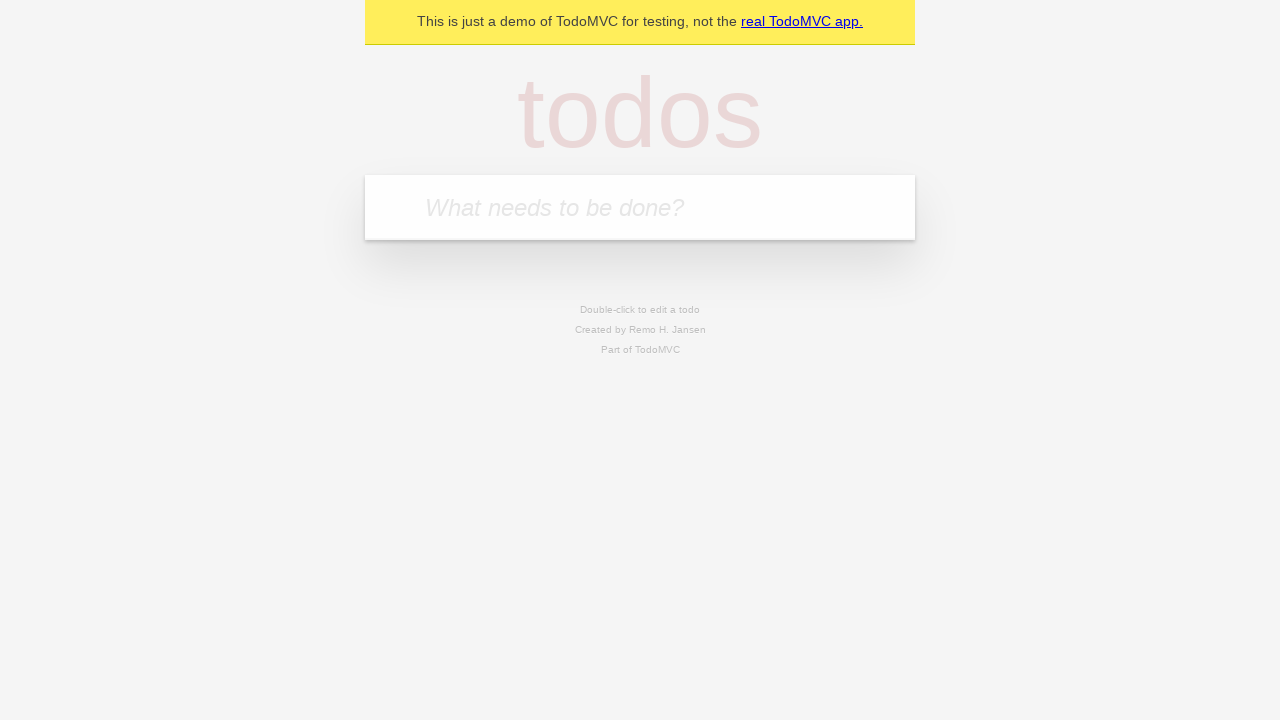

Filled todo input with 'buy some cheese' on internal:attr=[placeholder="What needs to be done?"i]
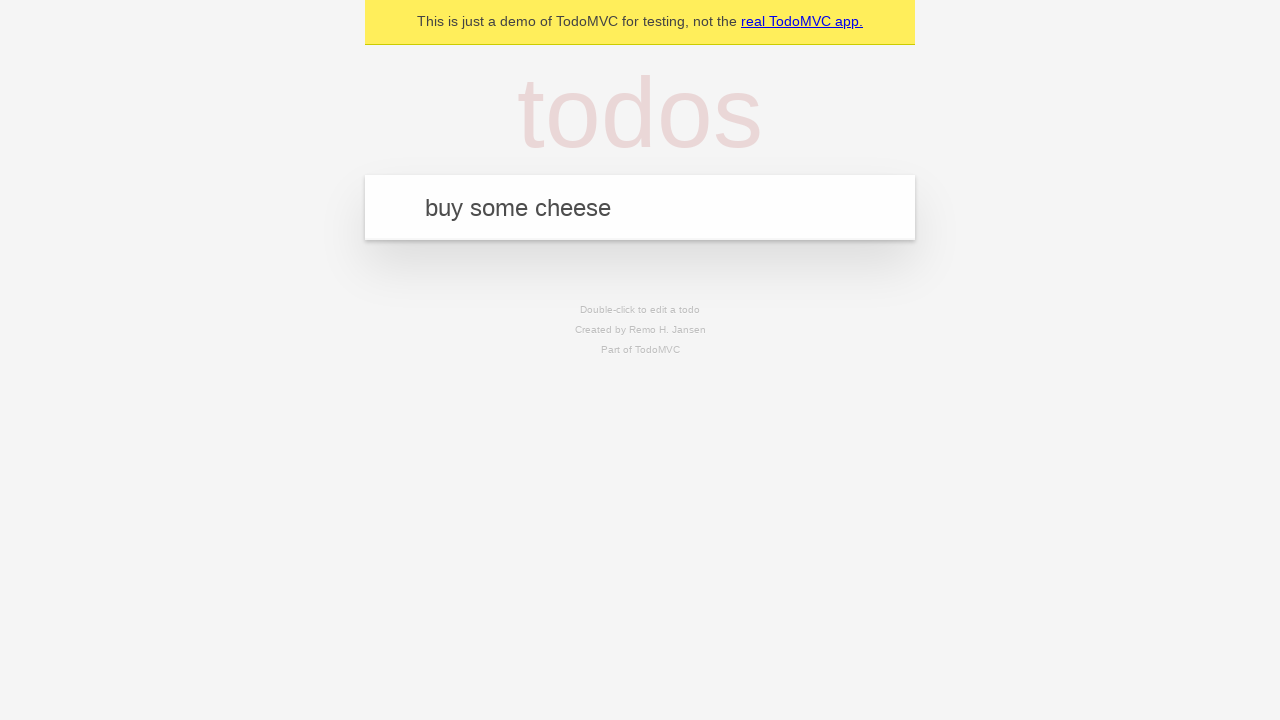

Pressed Enter to create first todo item on internal:attr=[placeholder="What needs to be done?"i]
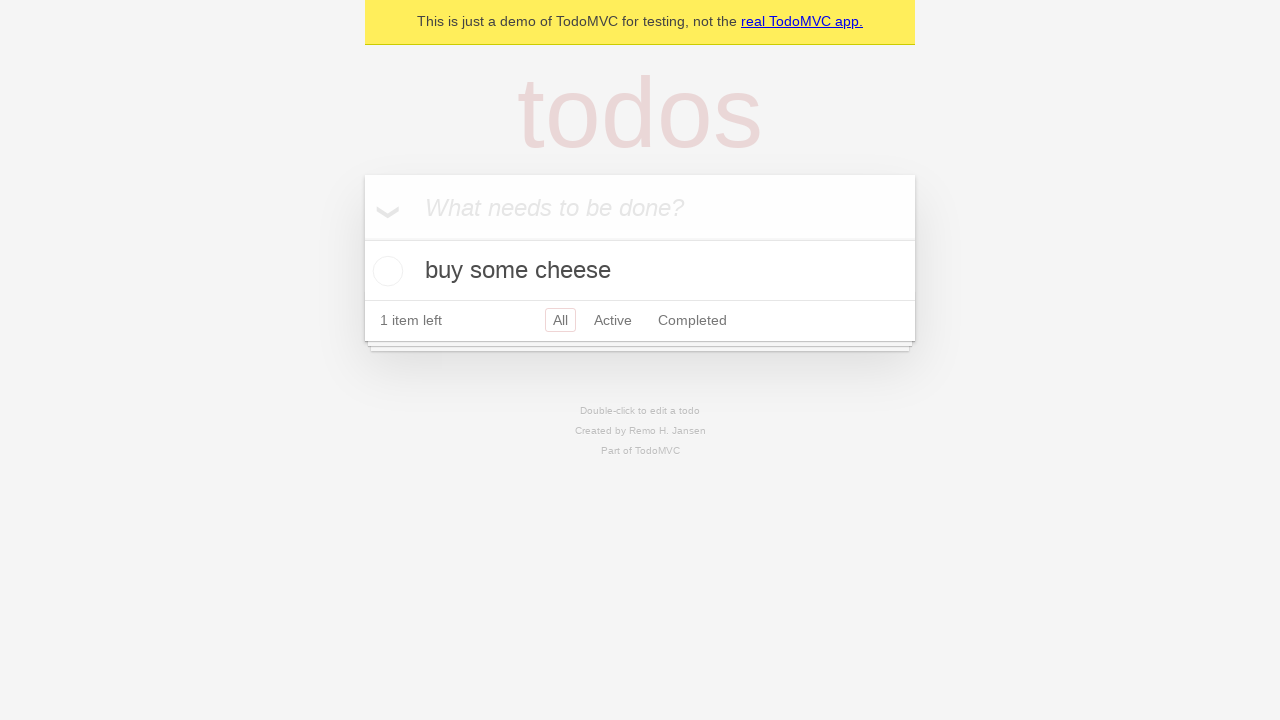

Filled todo input with 'feed the cat' on internal:attr=[placeholder="What needs to be done?"i]
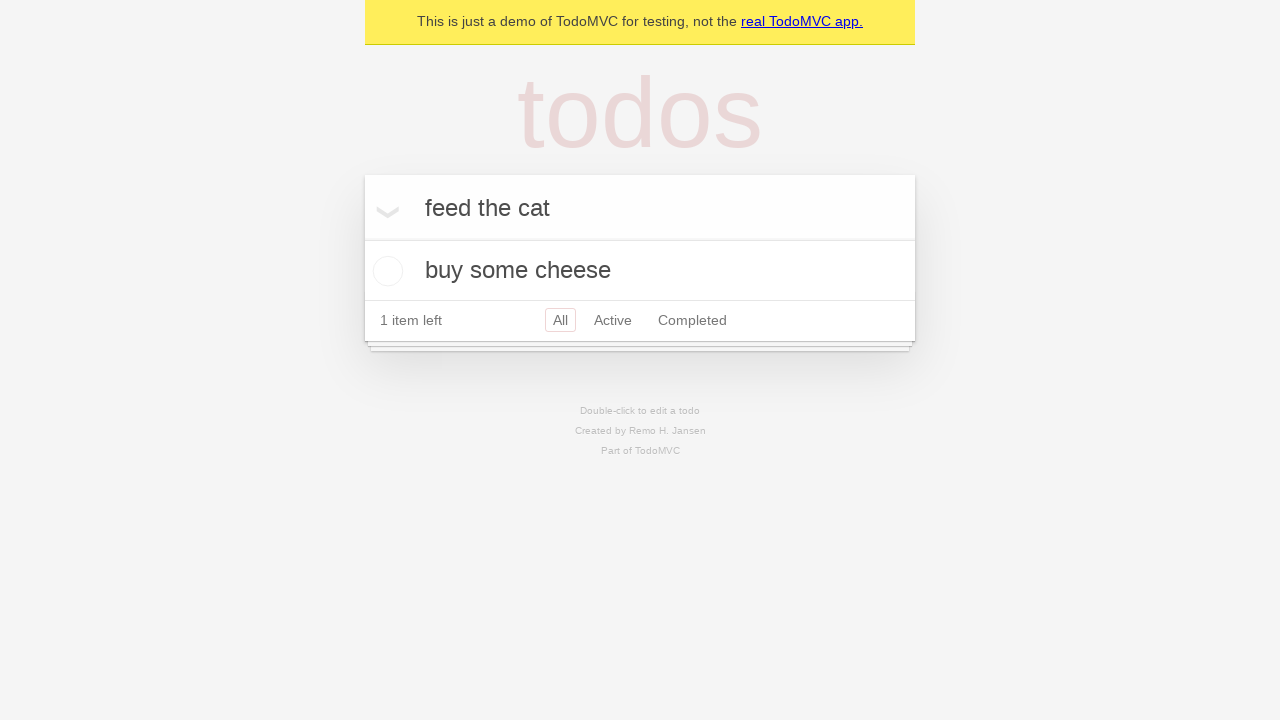

Pressed Enter to create second todo item on internal:attr=[placeholder="What needs to be done?"i]
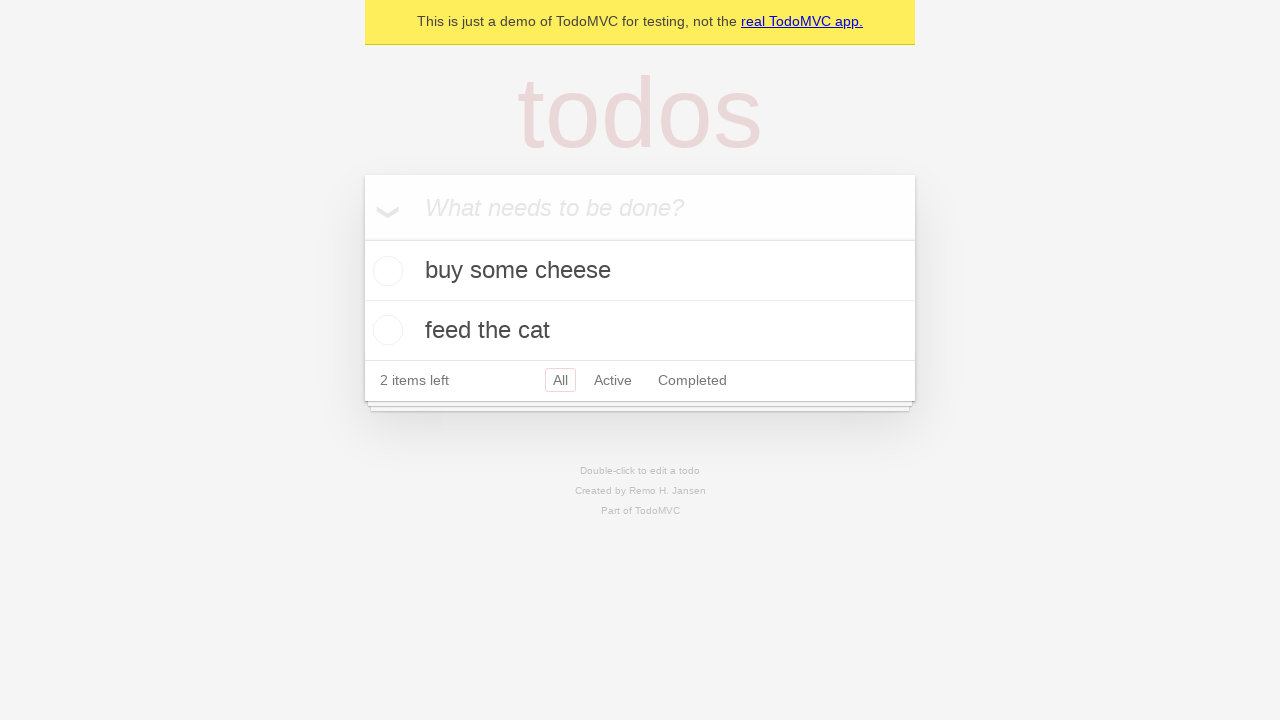

Waited for second todo item to appear
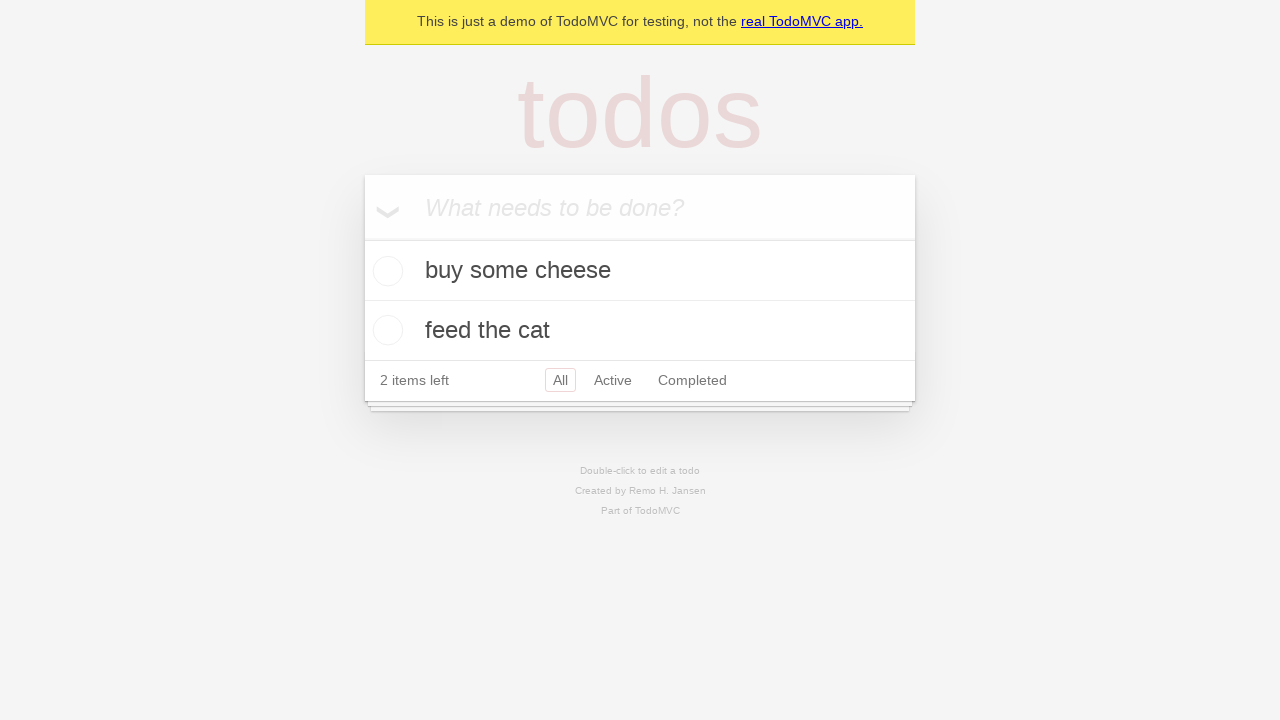

Marked first todo item as complete at (385, 271) on internal:testid=[data-testid="todo-item"s] >> nth=0 >> internal:role=checkbox
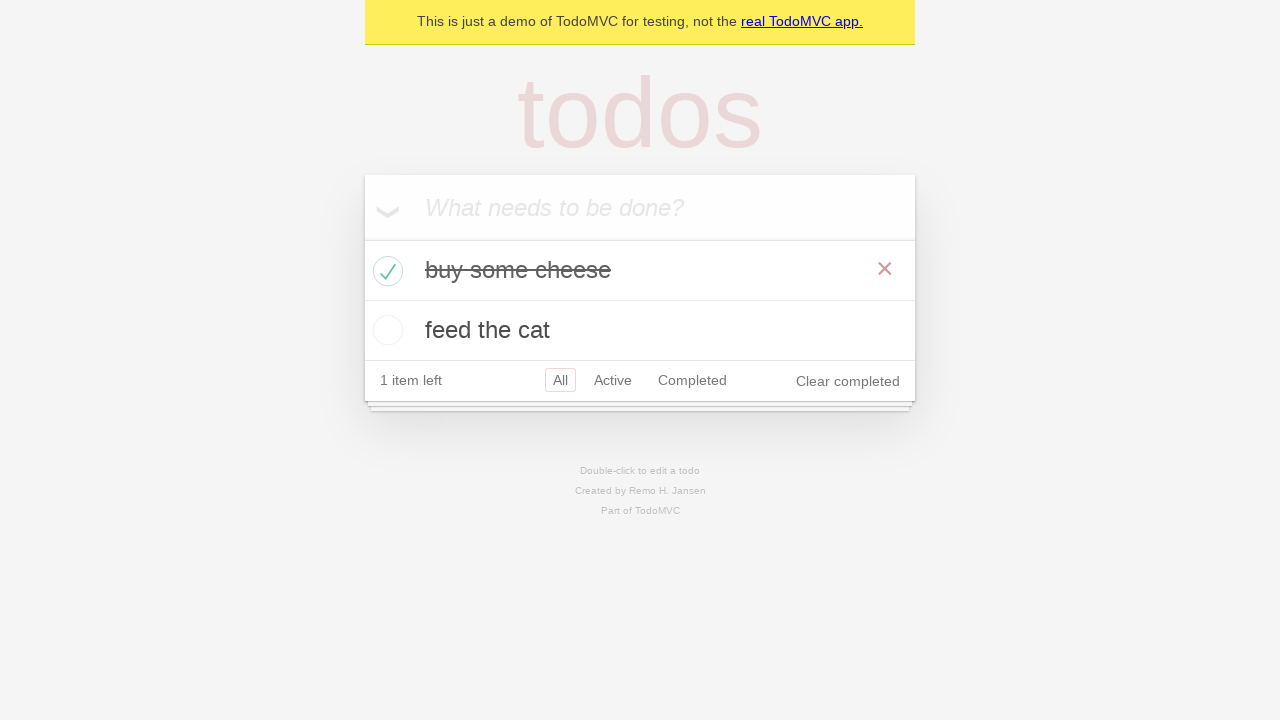

Marked second todo item as complete at (385, 330) on internal:testid=[data-testid="todo-item"s] >> nth=1 >> internal:role=checkbox
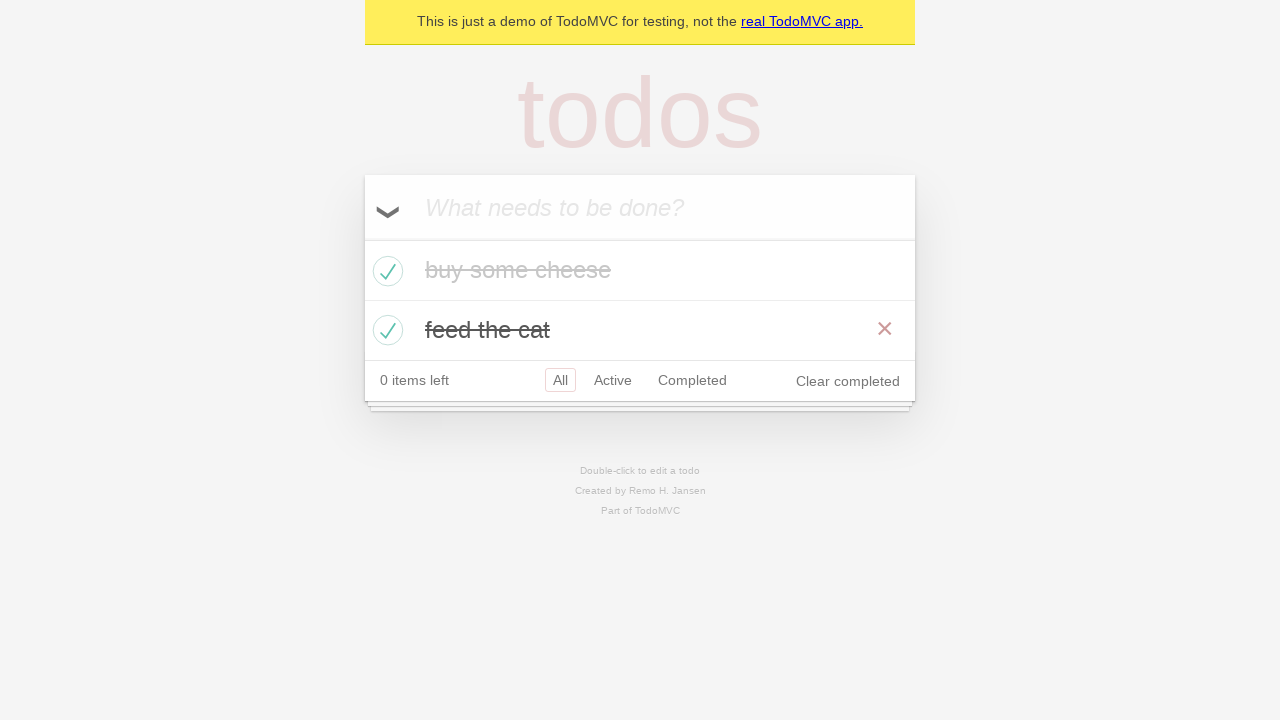

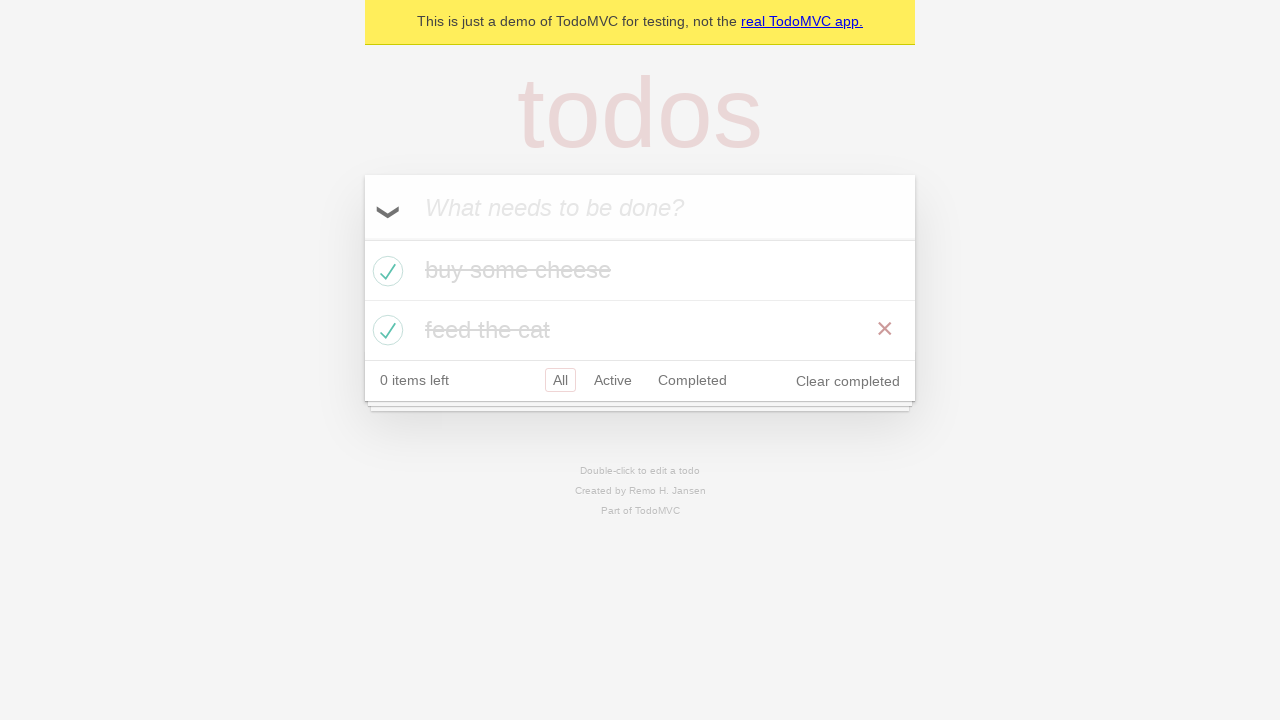